Tests different mouse interactions on buttons including double-click and right-click actions, verifying the resulting messages

Starting URL: https://demoqa.com/buttons

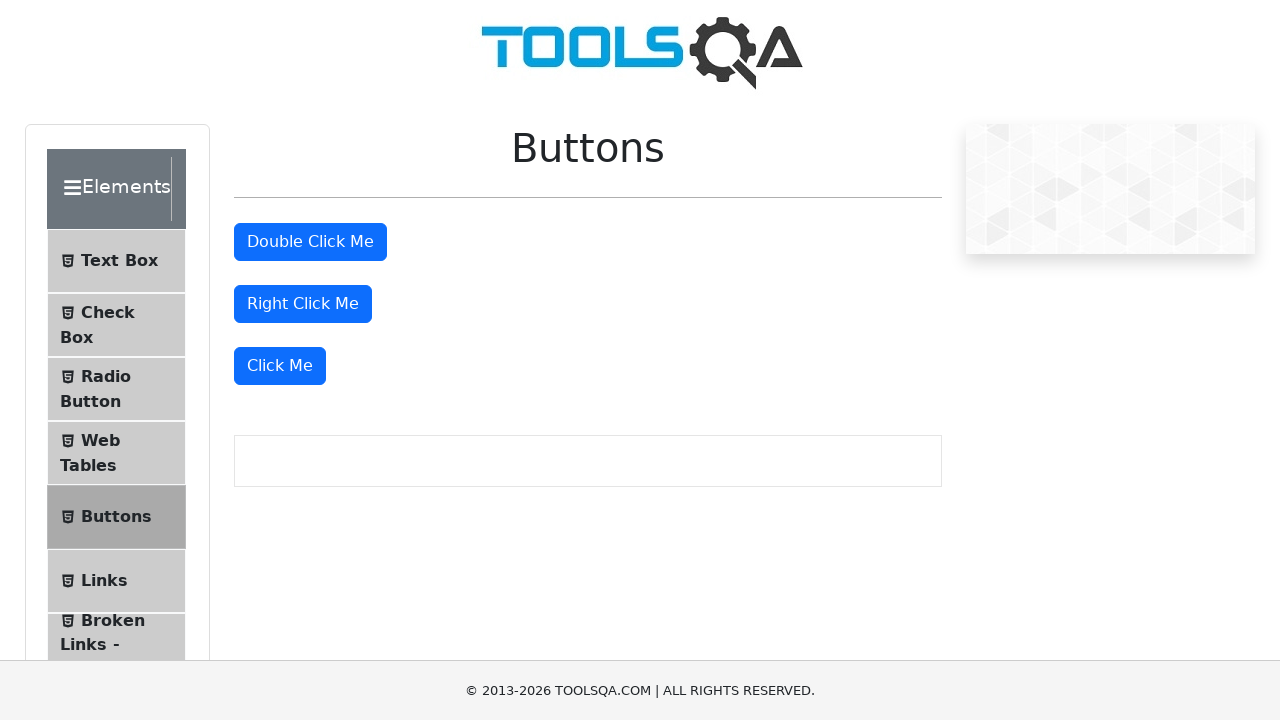

Double-clicked the double-click button at (310, 242) on #doubleClickBtn
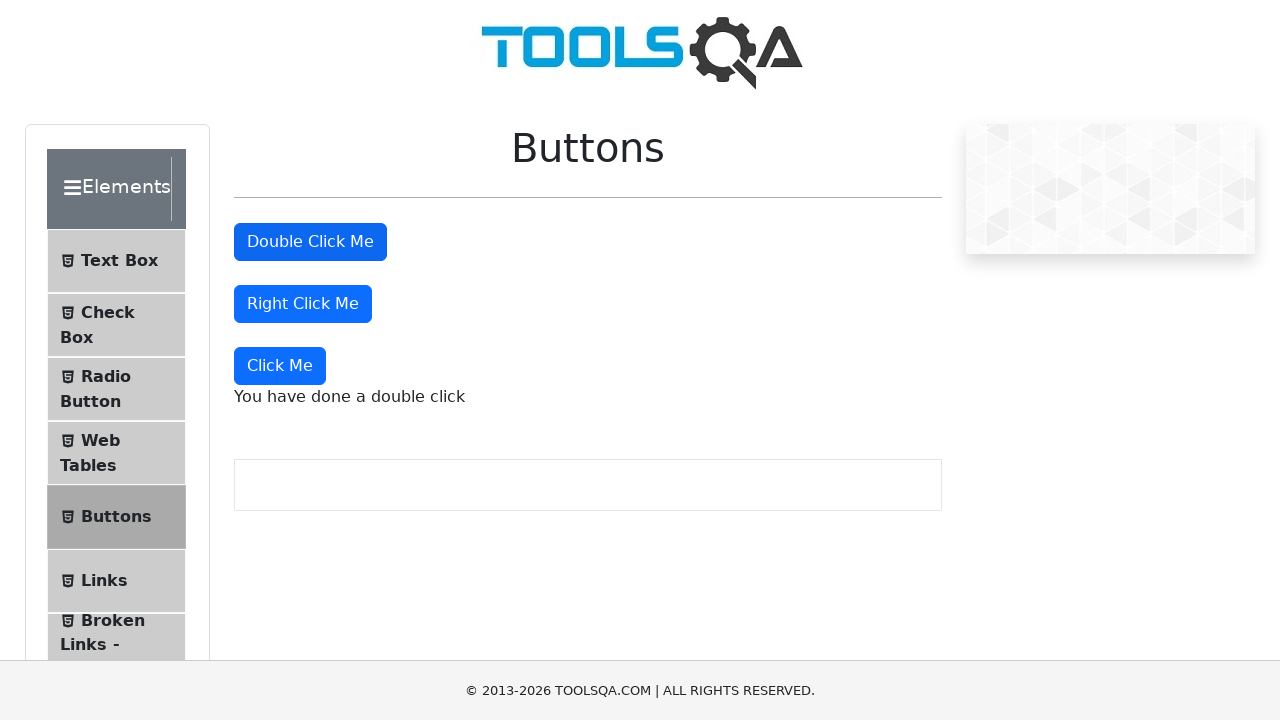

Double-click message appeared
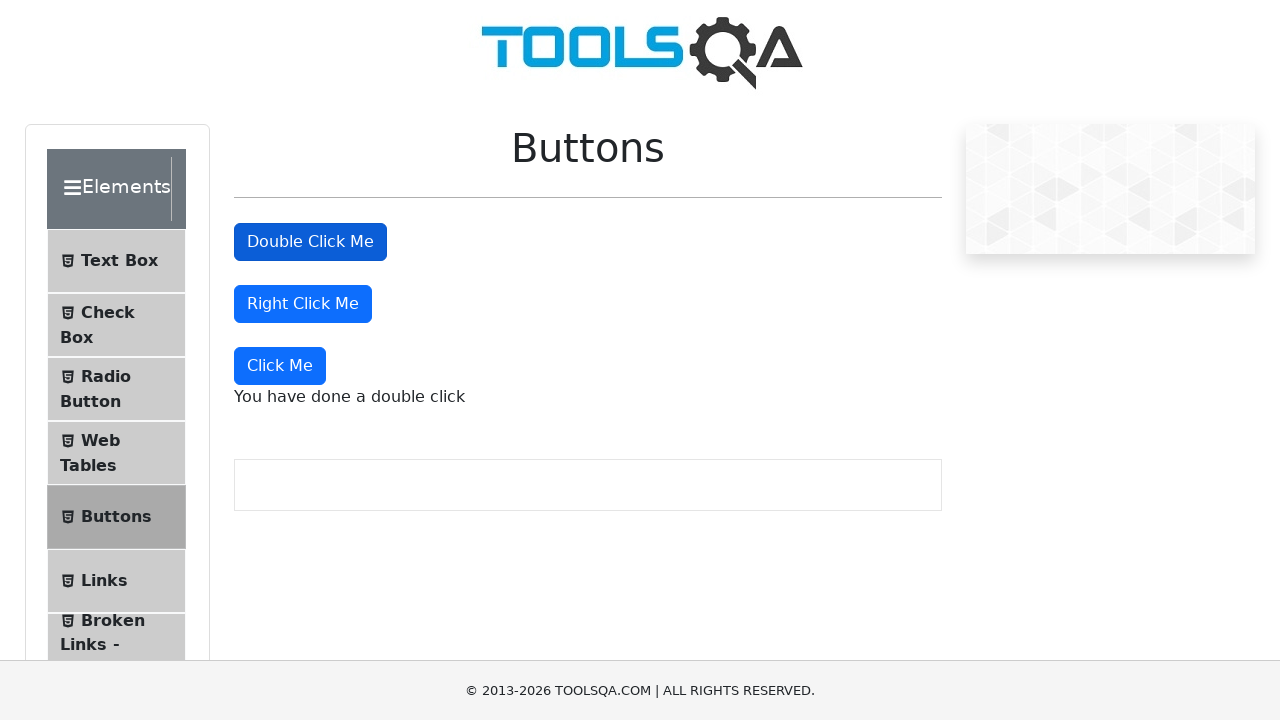

Right-clicked the right-click button at (303, 304) on #rightClickBtn
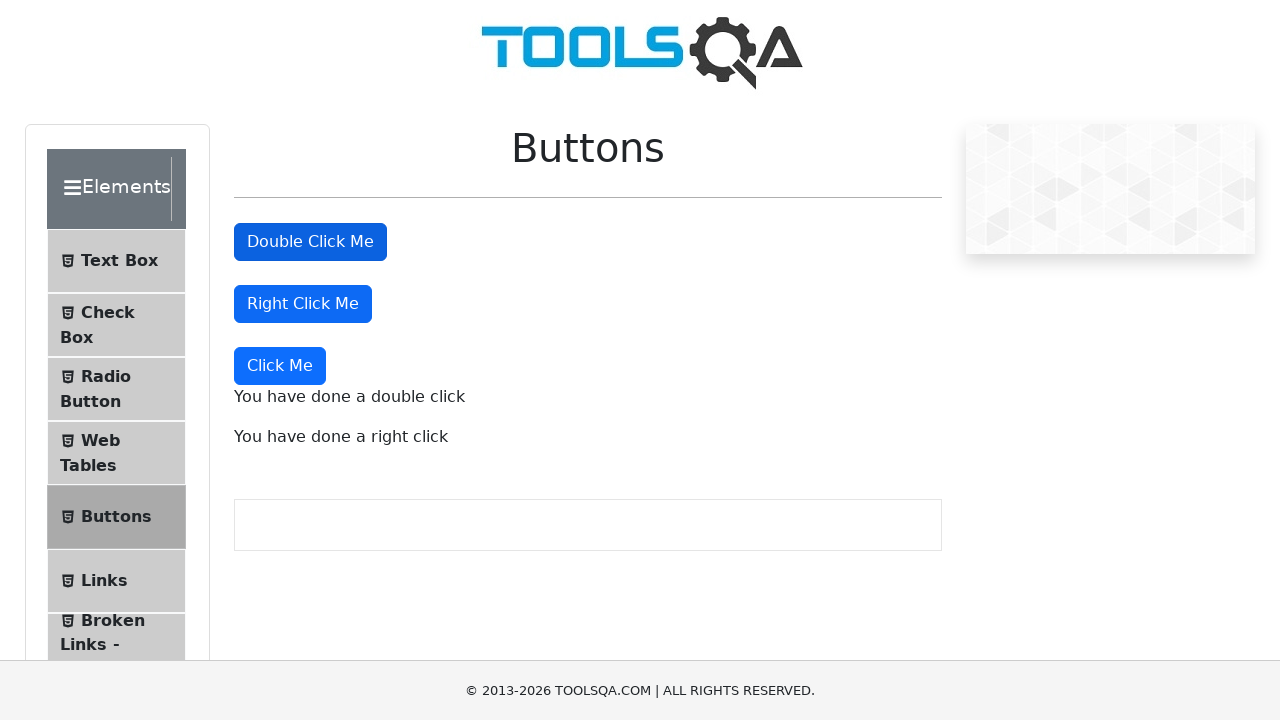

Right-click message appeared
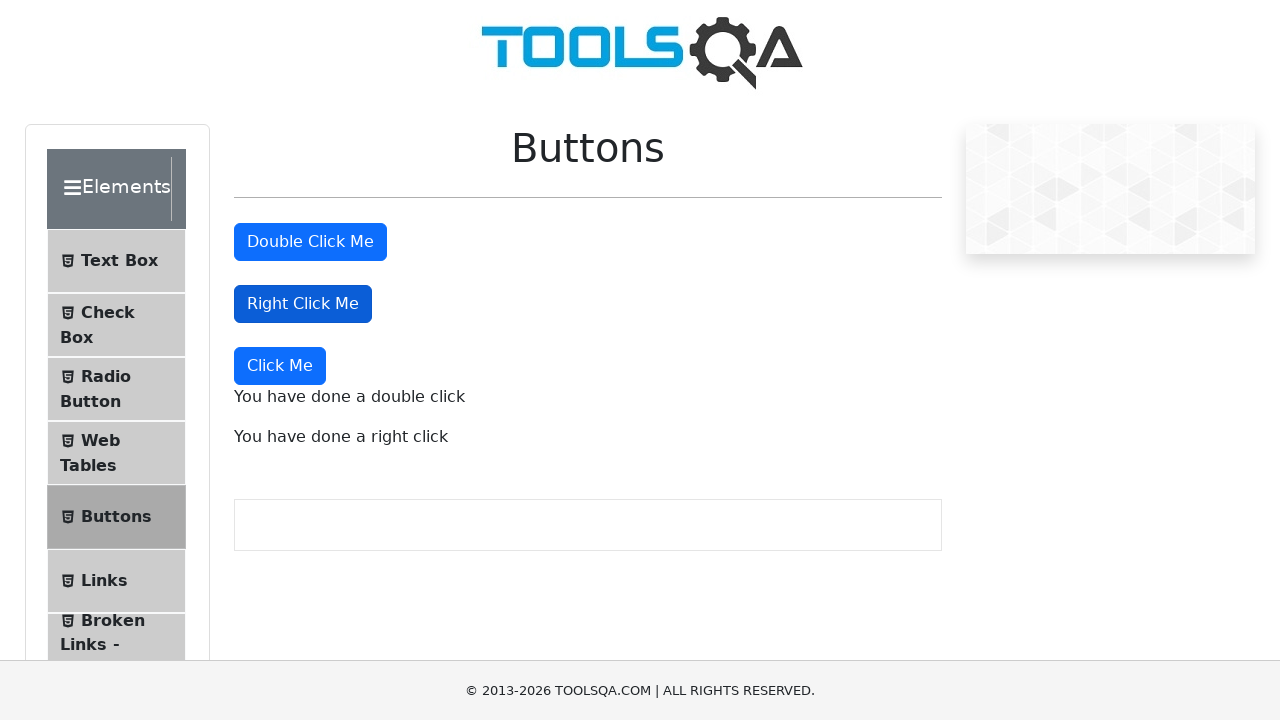

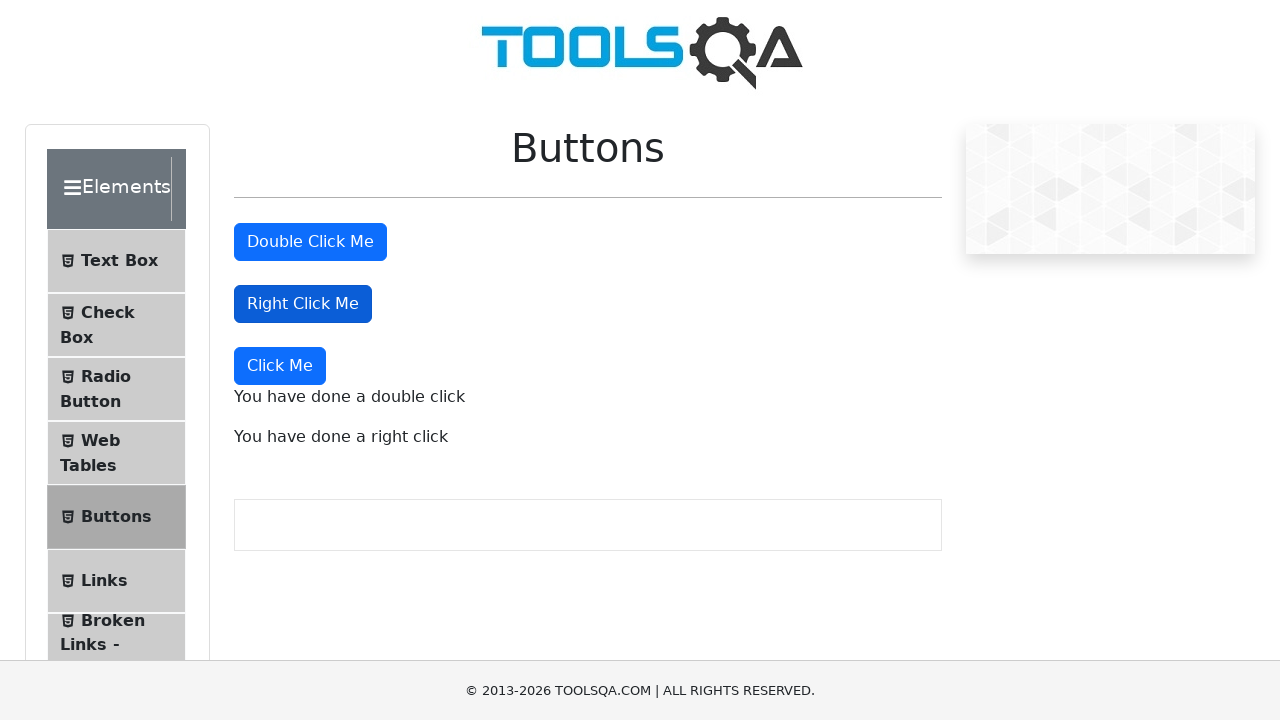